Tests keyboard modifier keys (Shift) and clicks on the Projects link on the Selenium website

Starting URL: http://www.seleniumhq.org/

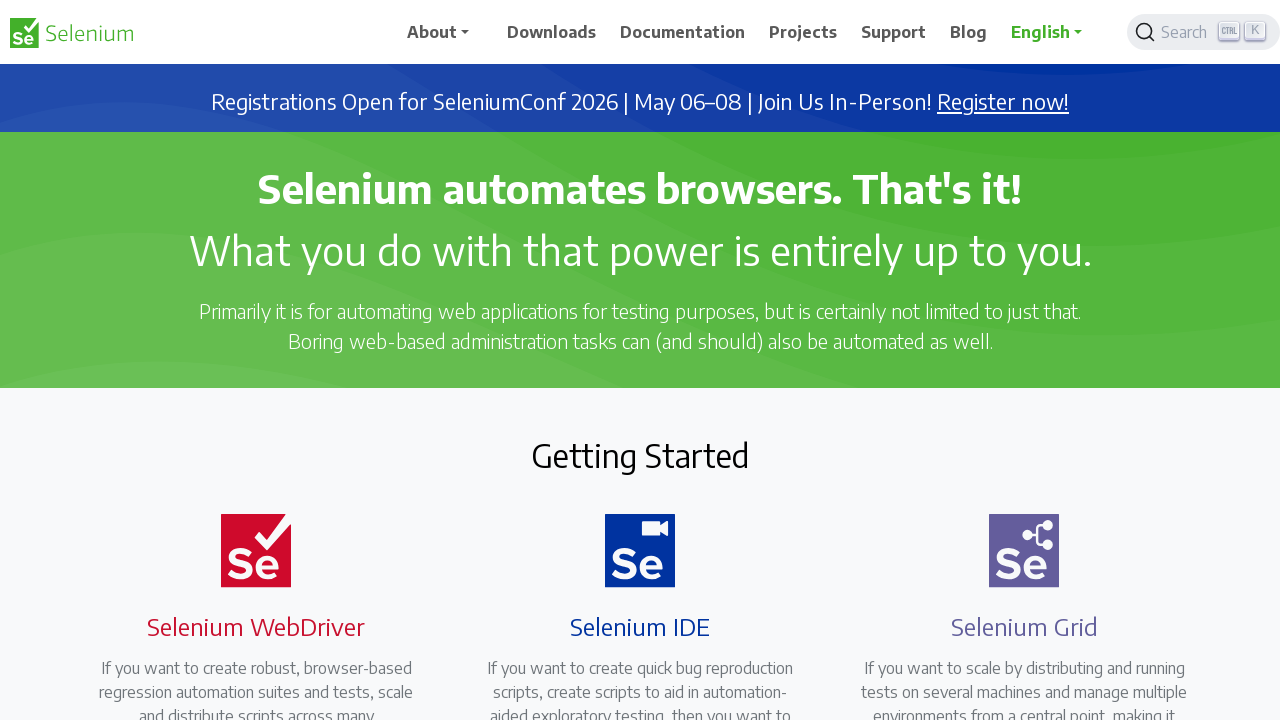

Pressed Shift key down
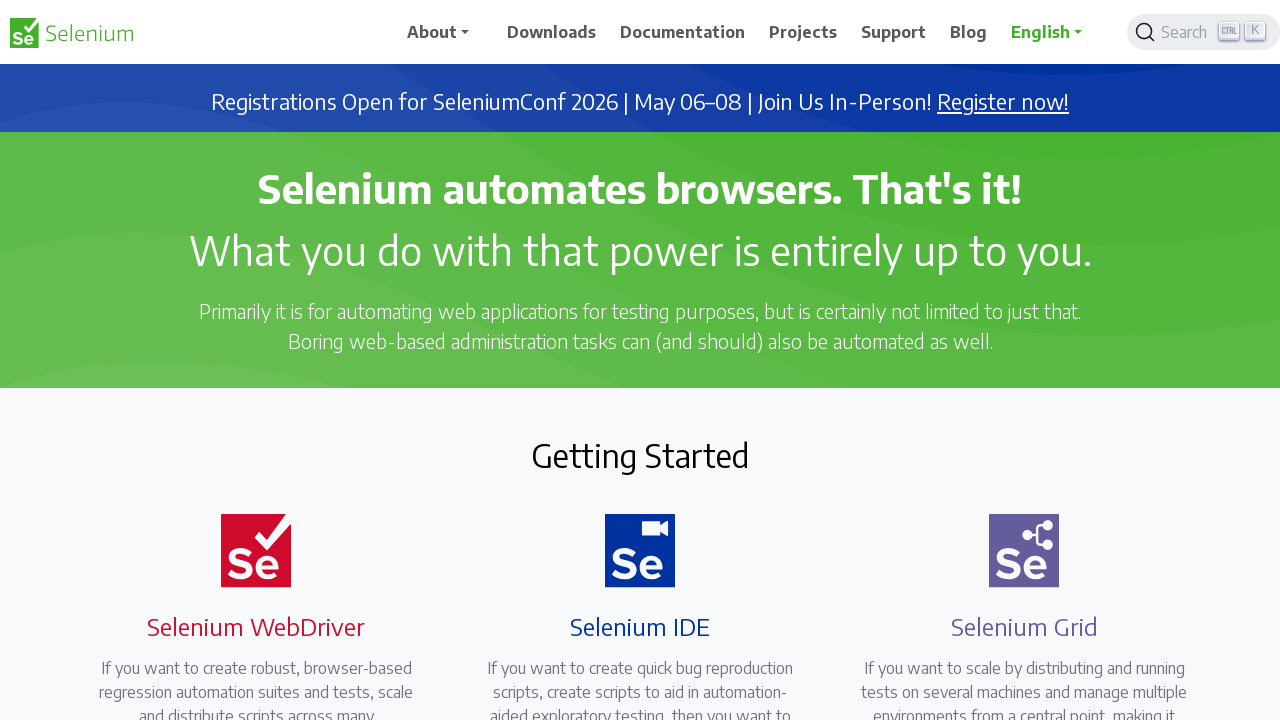

Released Shift key
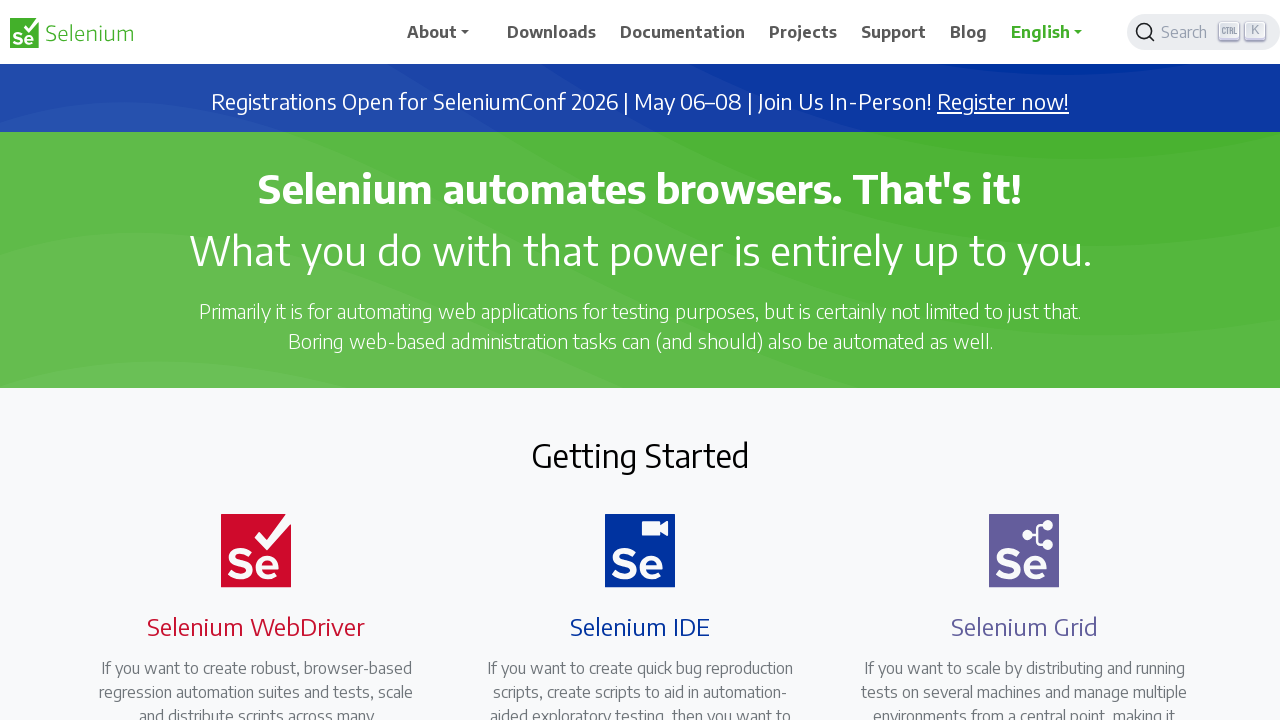

Clicked on the Projects link with Shift modifier at (803, 32) on text=Projects
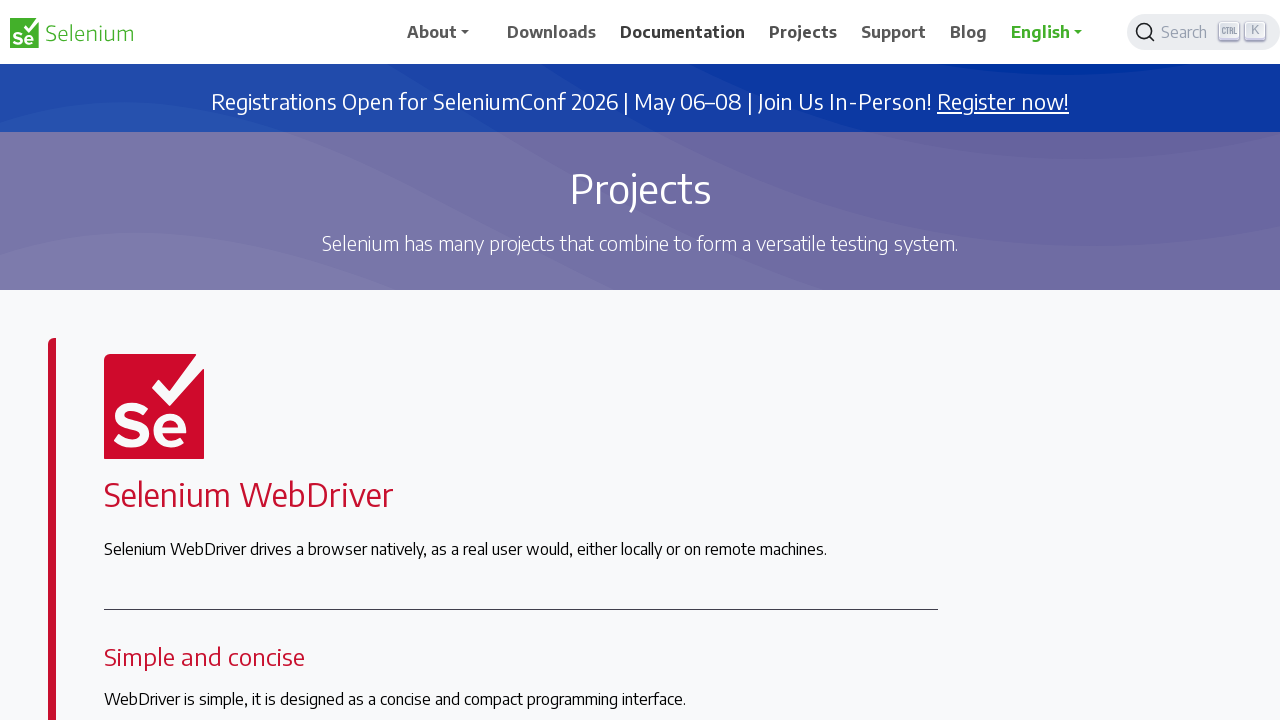

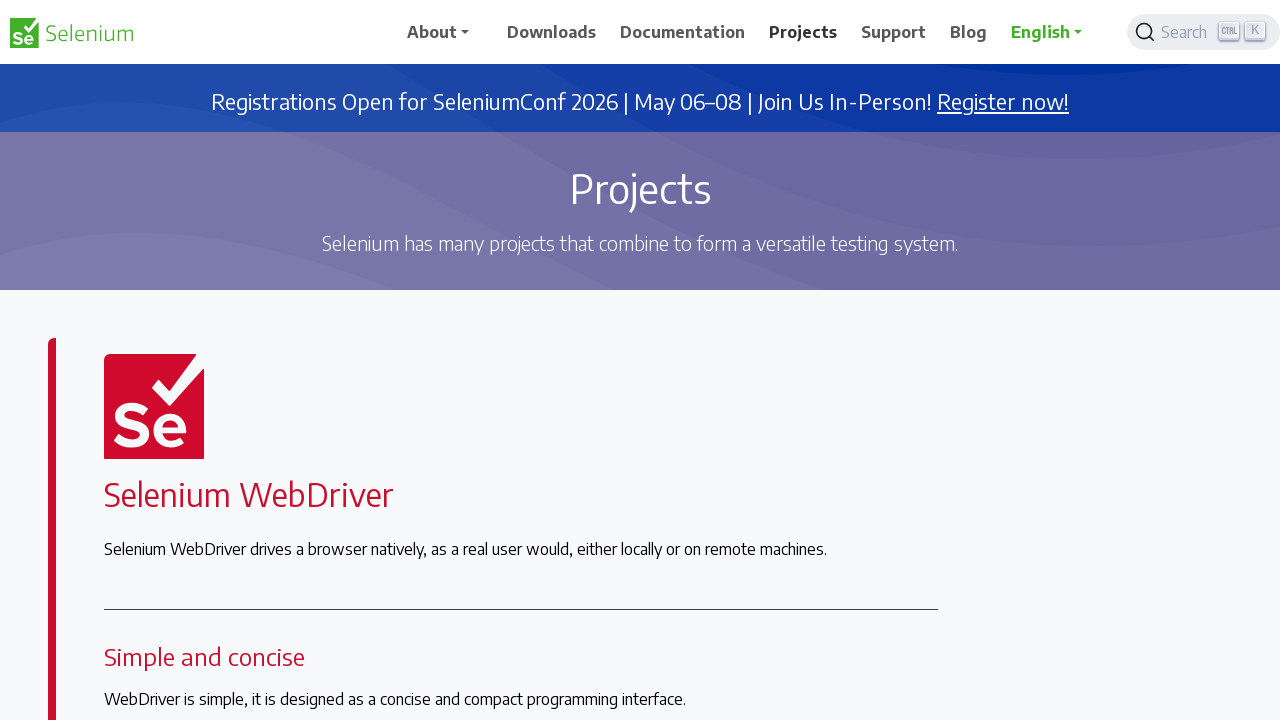